Navigates to a sitemap page and clicks on a link to the "how Calley auto dialer app works" page

Starting URL: https://www.getcalley.com/page-sitemap.xml

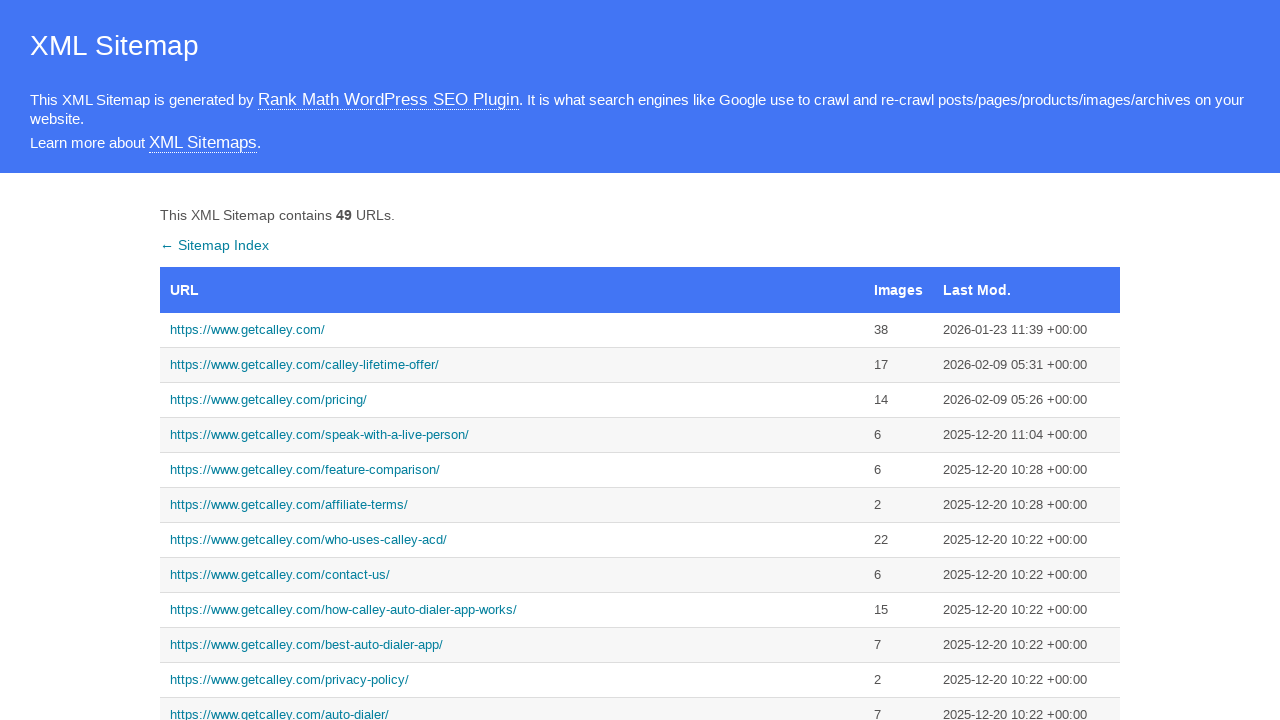

Navigated to sitemap page at https://www.getcalley.com/page-sitemap.xml
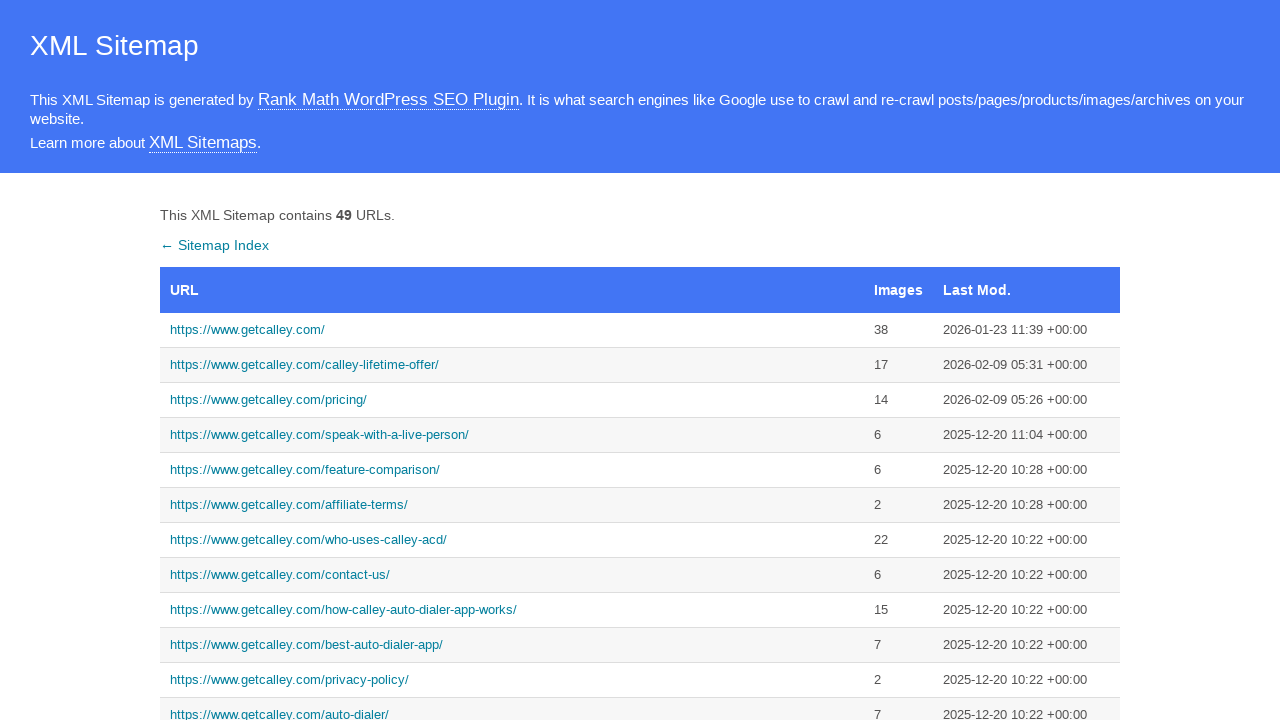

Clicked on the link to the 'how Calley auto dialer app works' page at (512, 610) on text=https://www.getcalley.com/how-calley-auto-dialer-app-works/
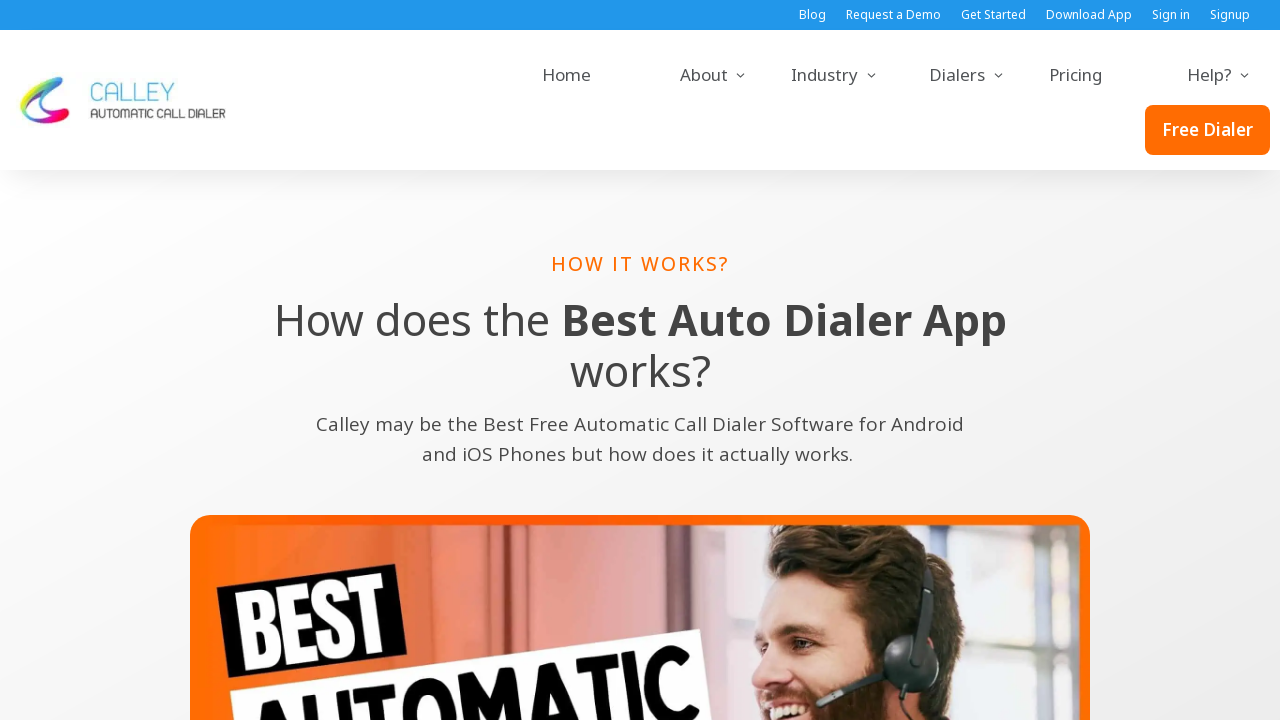

Auto dialer app works page loaded successfully
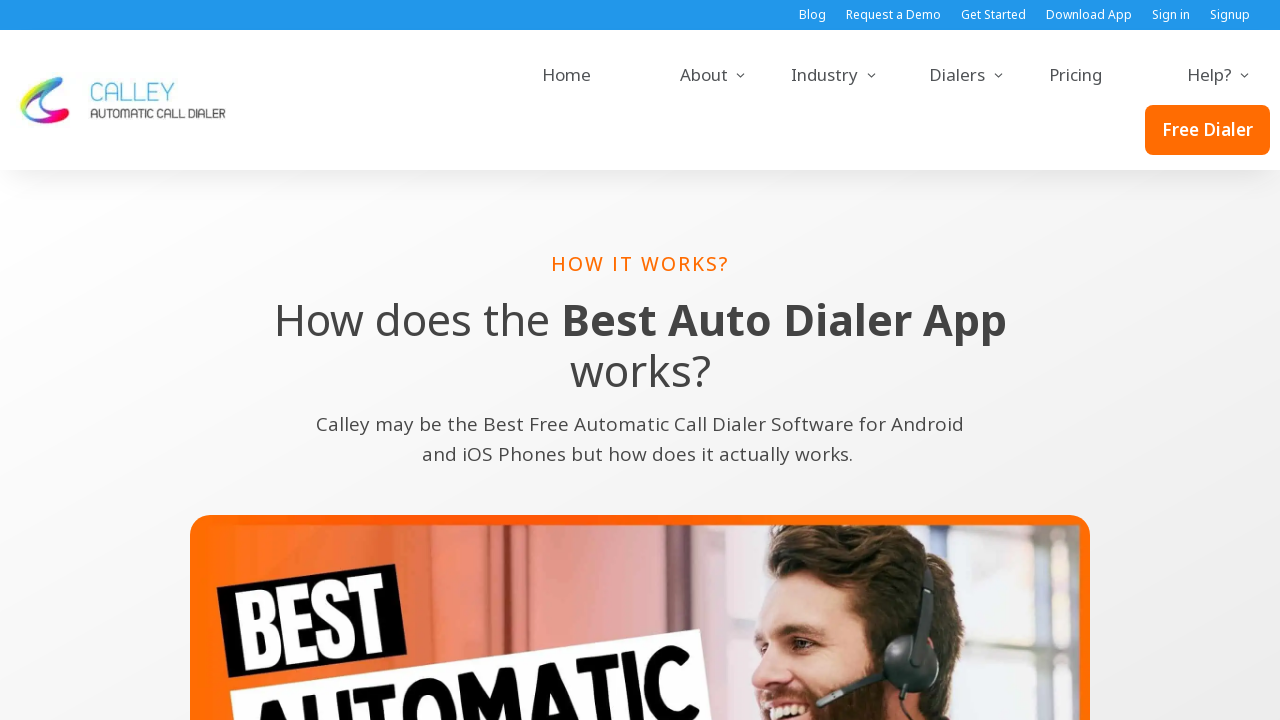

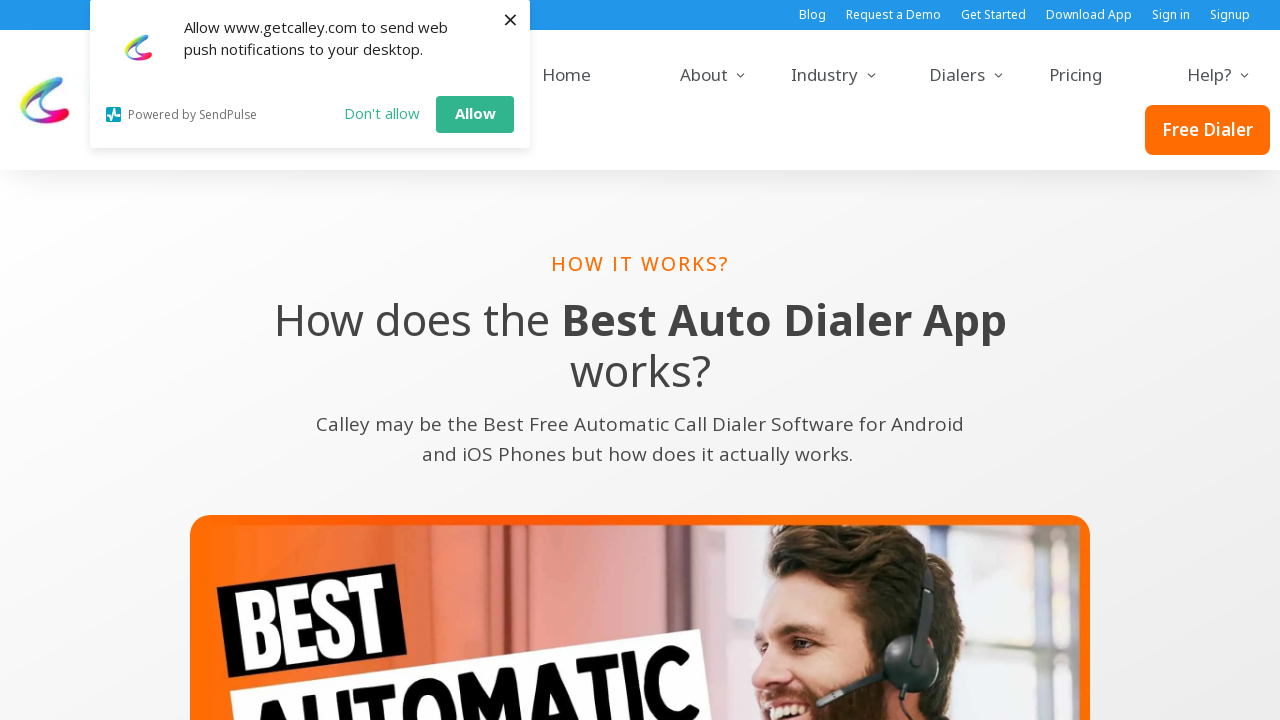